Tests drag and drop functionality on jQuery UI demo page by dragging an element to a drop target and verifying the visual changes

Starting URL: https://jqueryui.com/droppable/

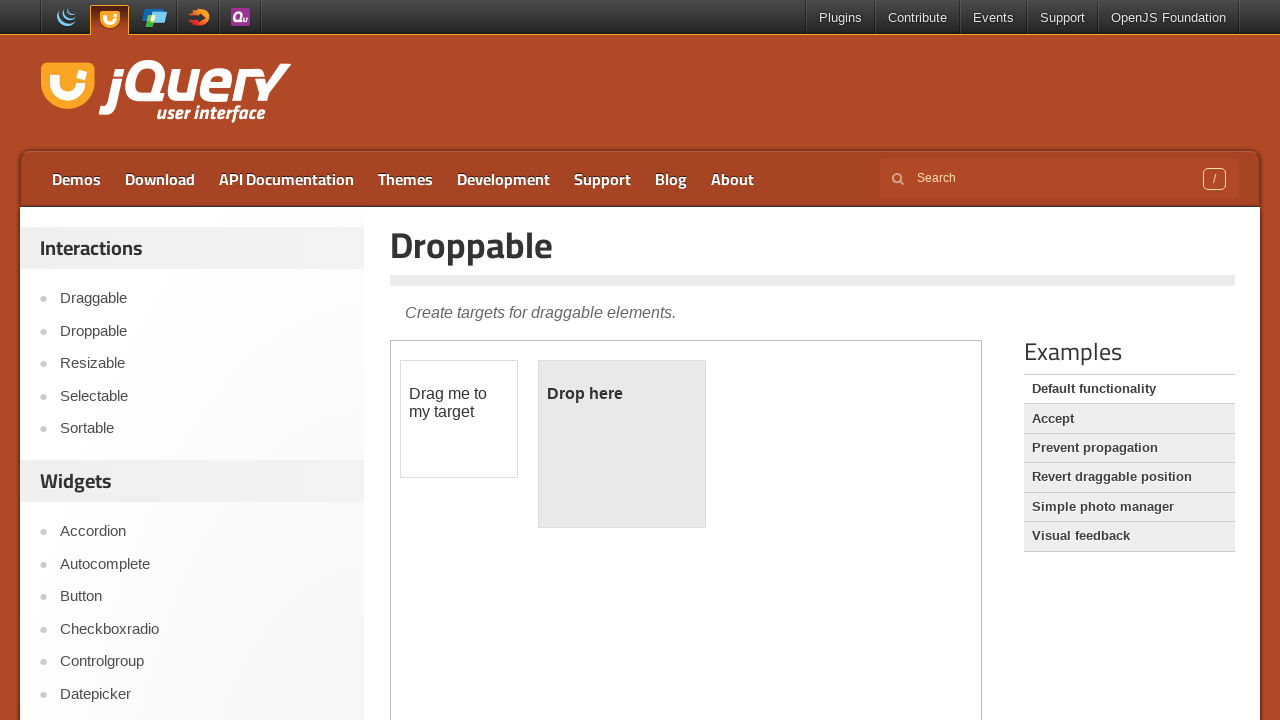

Located the demo iframe for jQuery UI droppable test
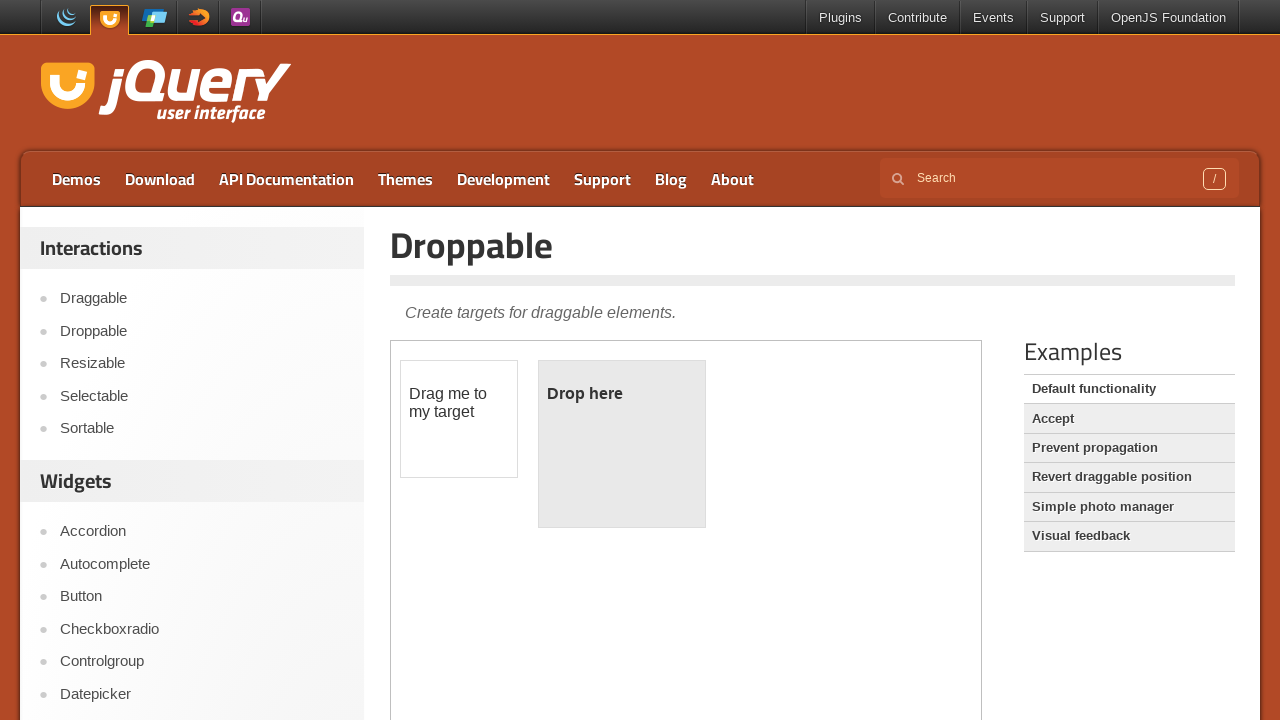

Located the draggable source element
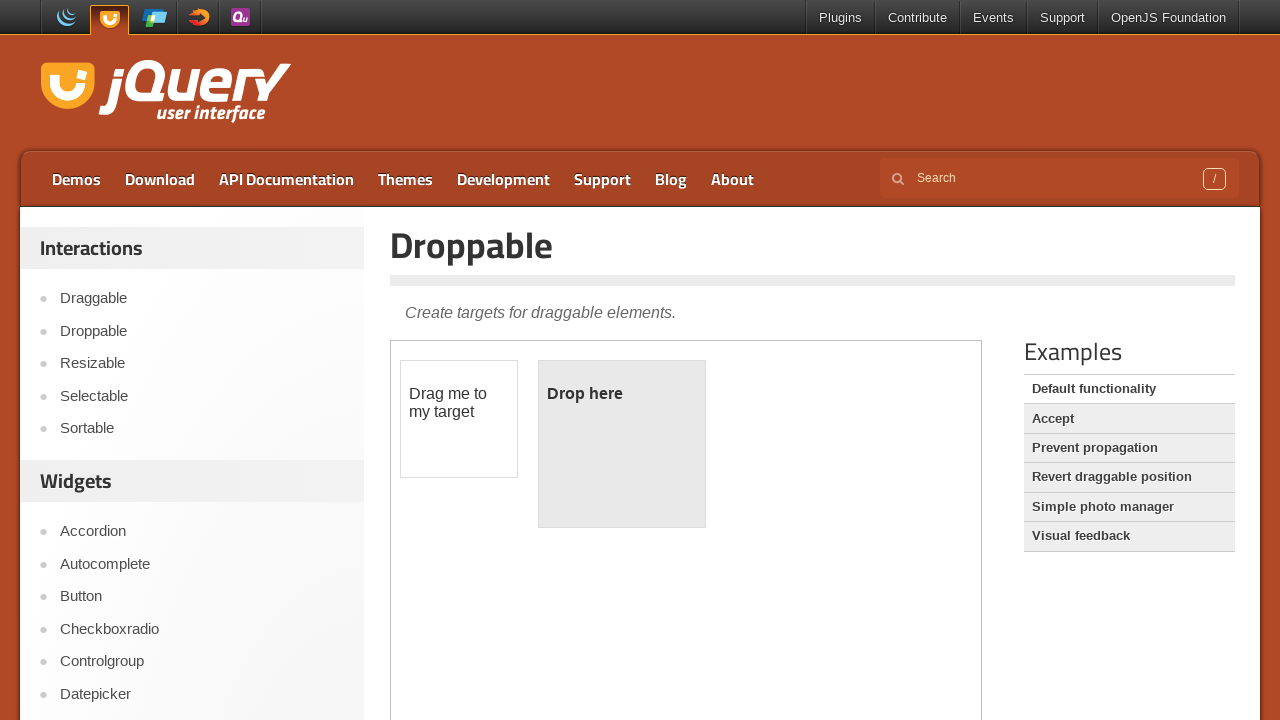

Located the drop target element
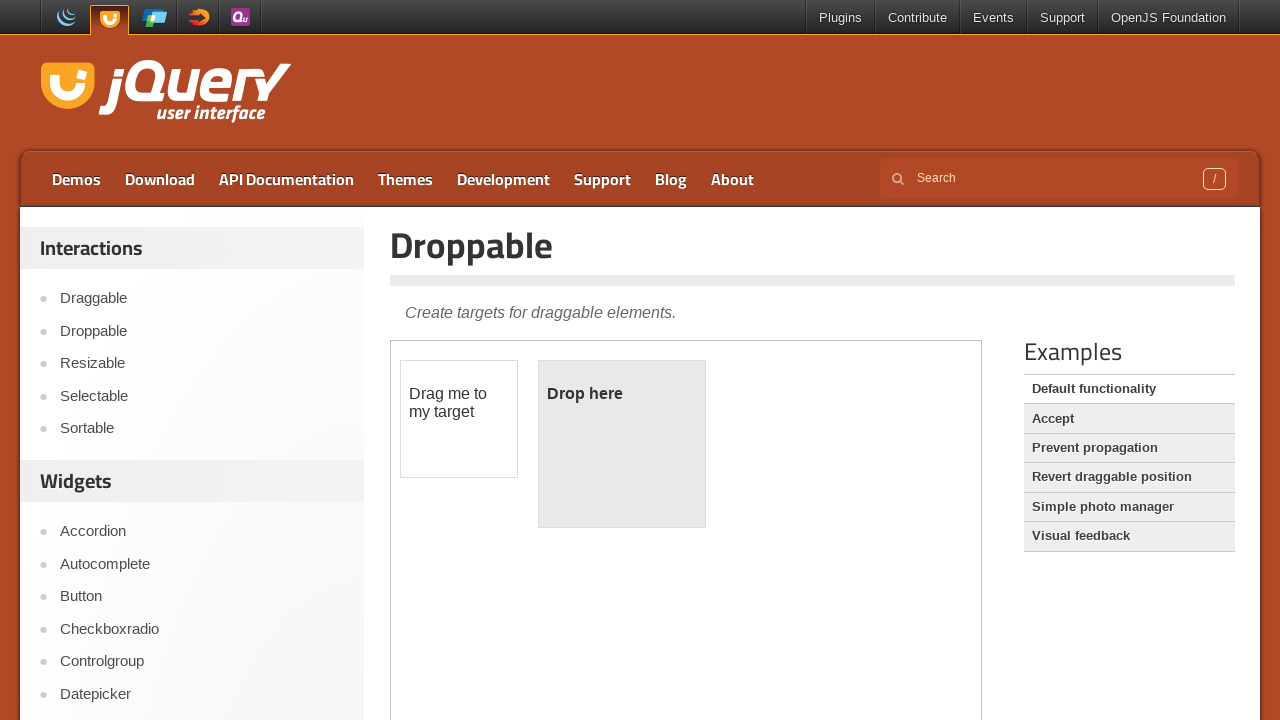

Dragged the source element to the drop target at (622, 444)
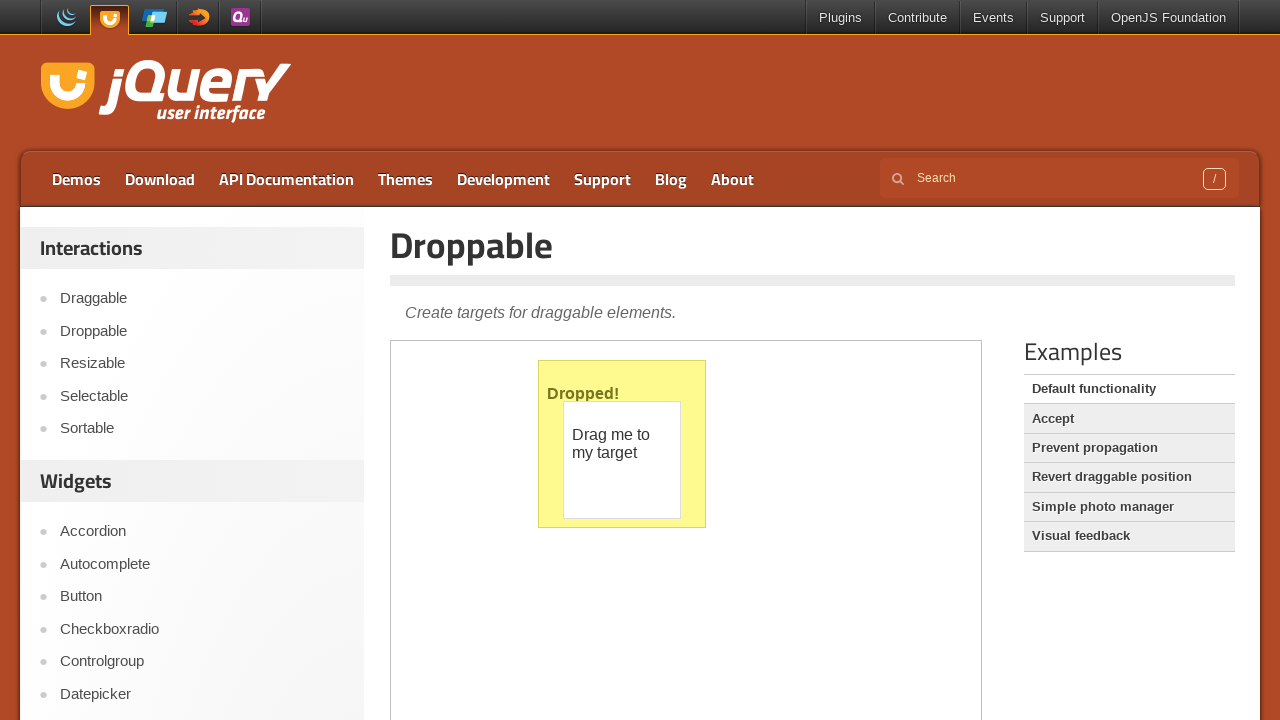

Verified that drop target now displays 'Dropped!' indicating successful drag and drop
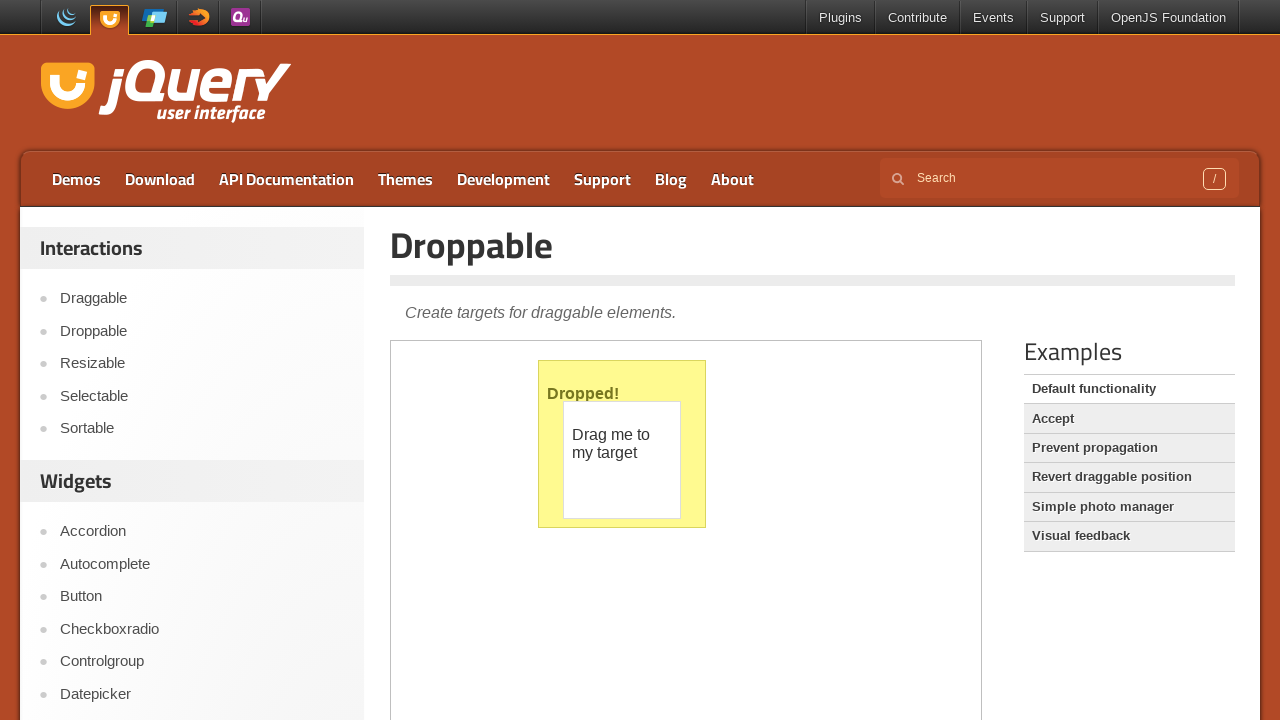

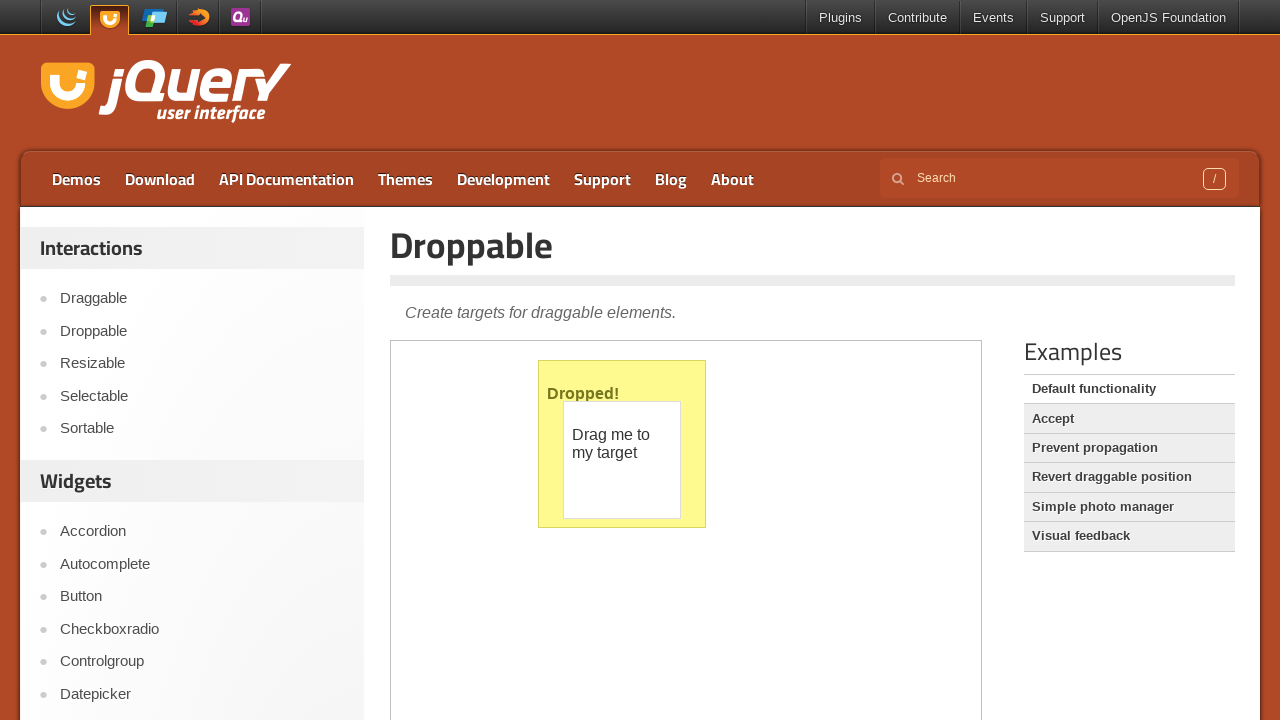